Tests mouse movement relative to a specific element by moving 8 pixels horizontally from the mouse tracker element

Starting URL: https://www.selenium.dev/selenium/web/mouse_interaction.html

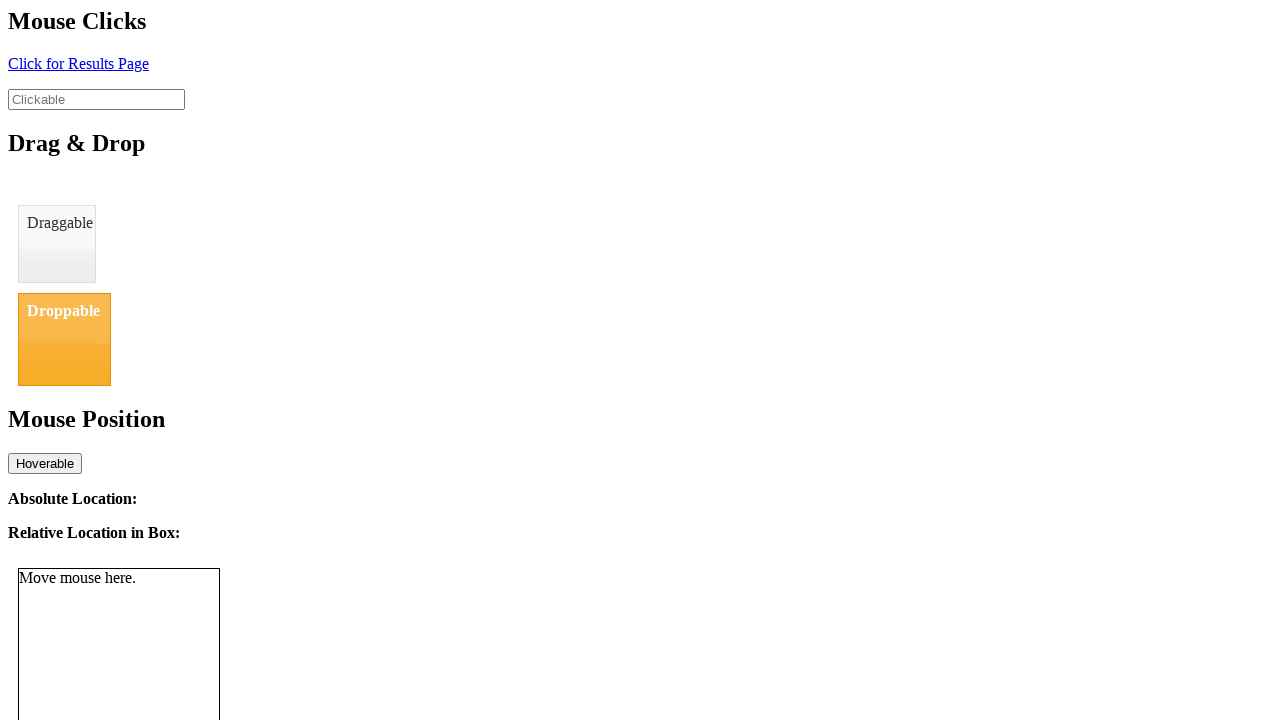

Located mouse tracker element
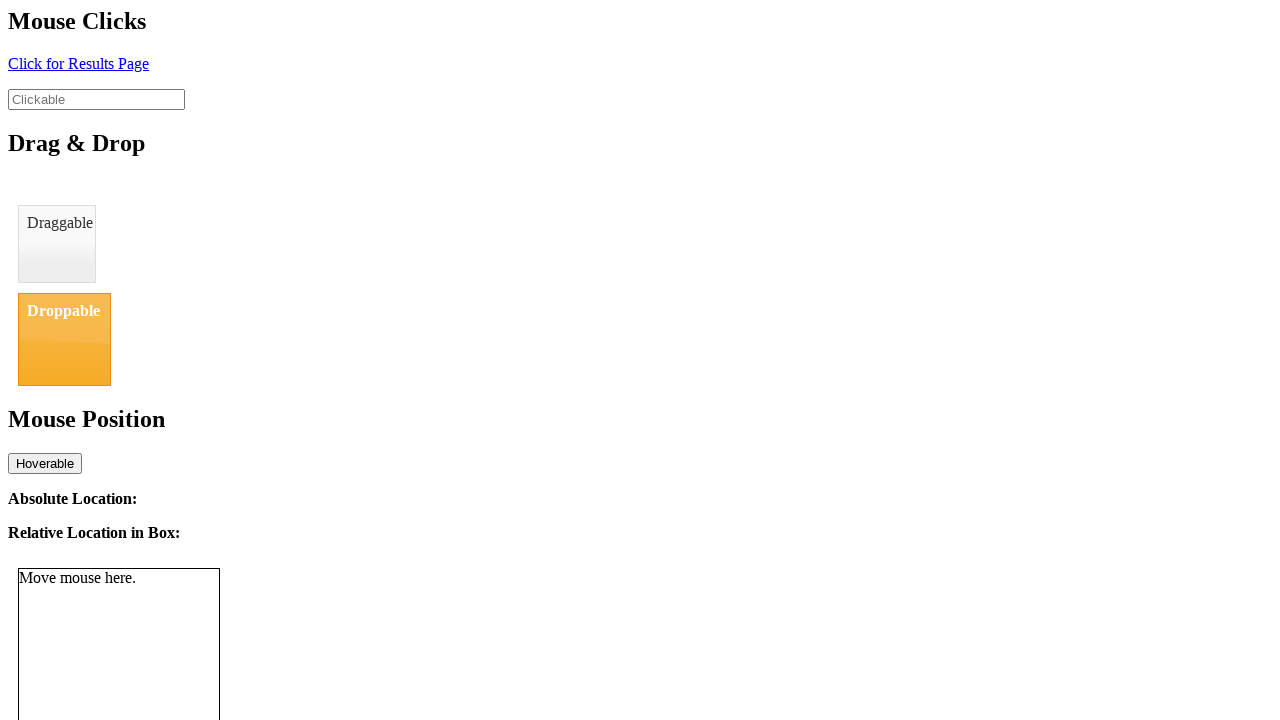

Hovered over mouse tracker element at (119, 619) on #mouse-tracker
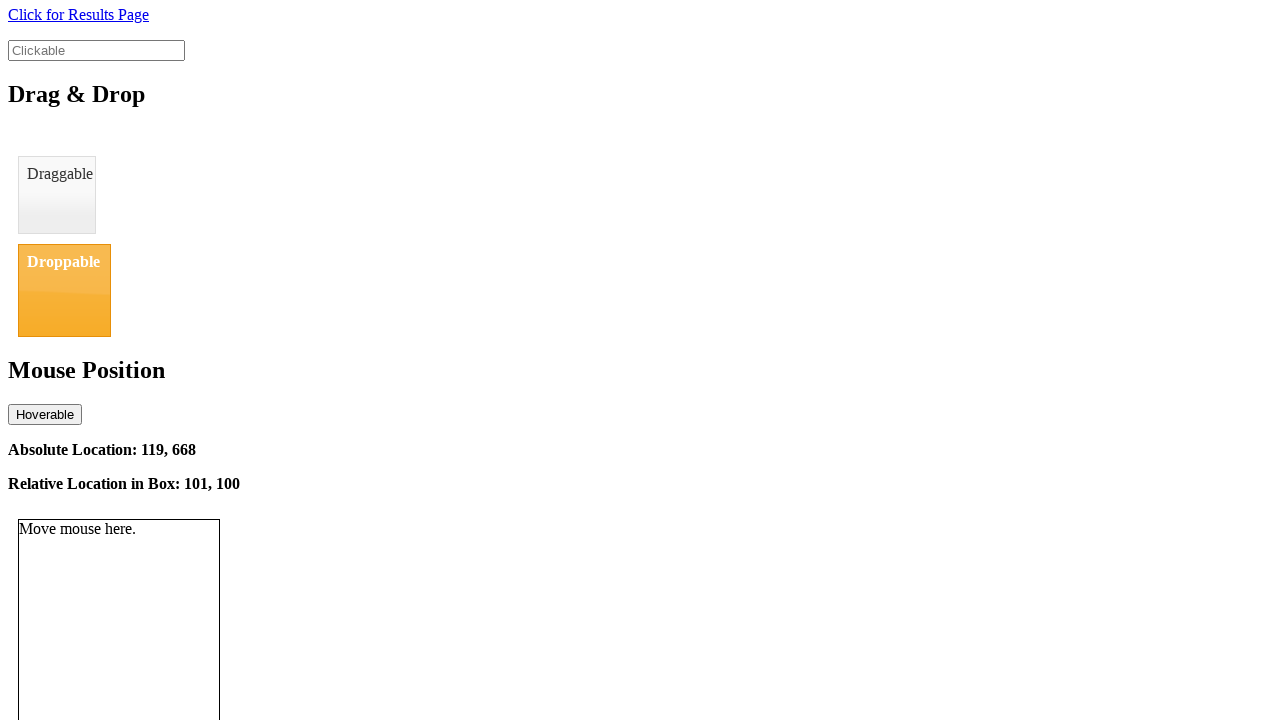

Moved mouse 8 pixels horizontally from mouse tracker element at (26, 519)
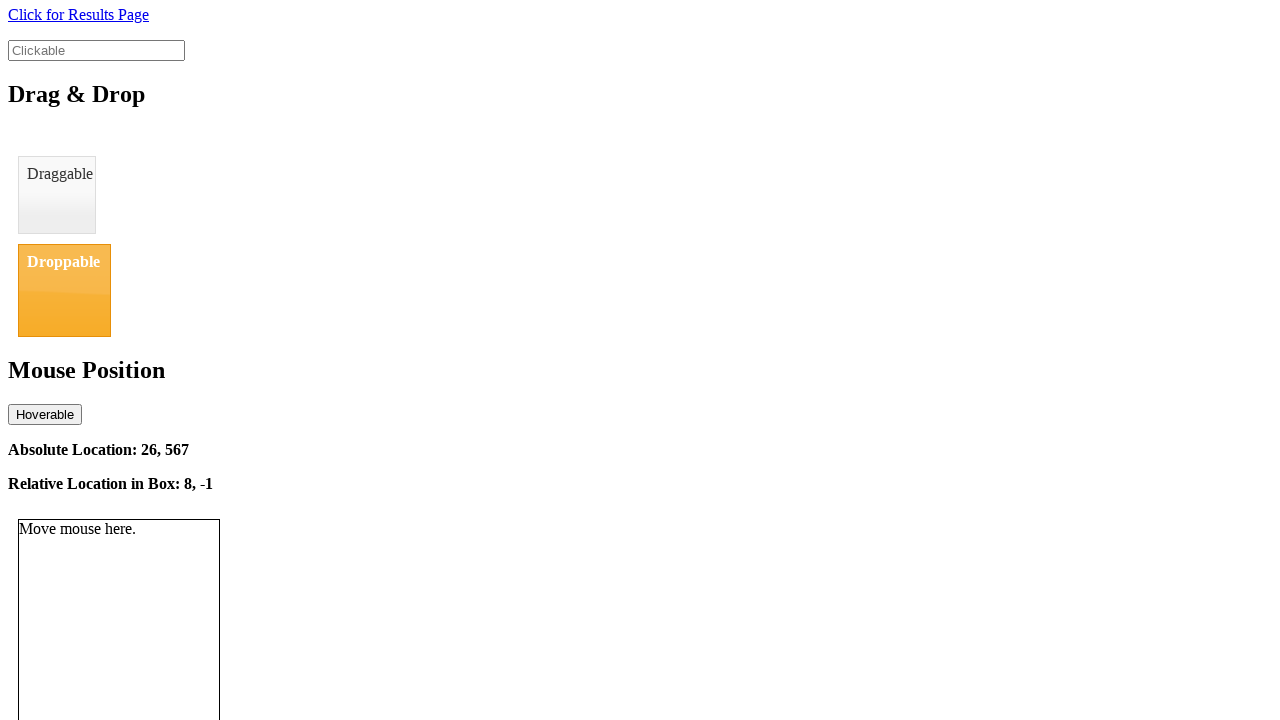

Waited 500ms for relative location update
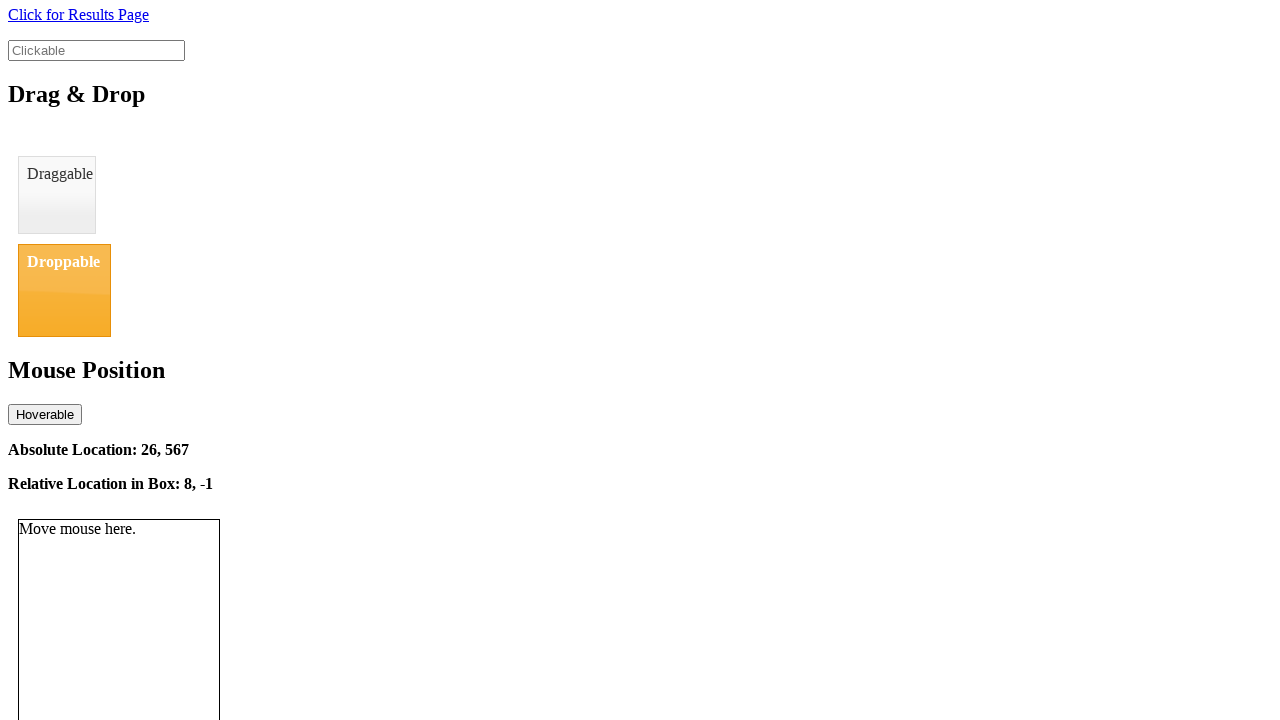

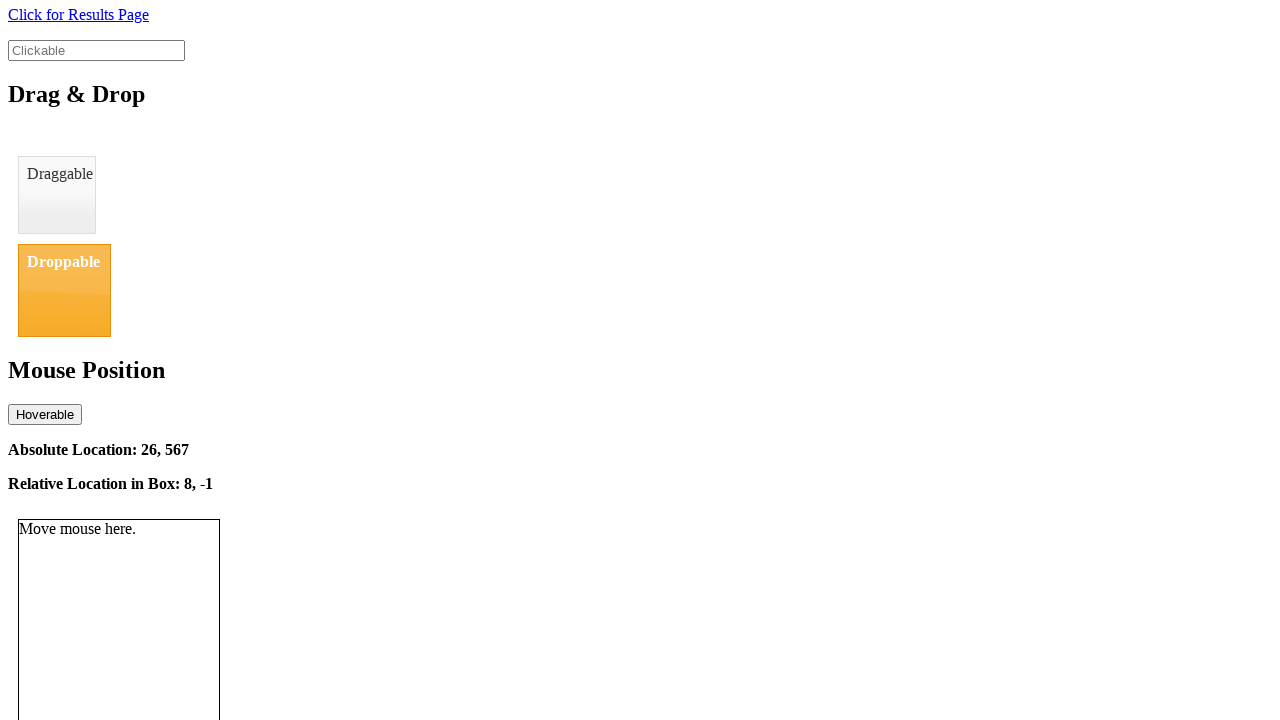